Navigates to the omayo test blog, maximizes the window, and verifies the page loads by checking the title and URL are accessible.

Starting URL: http://omayo.blogspot.com/

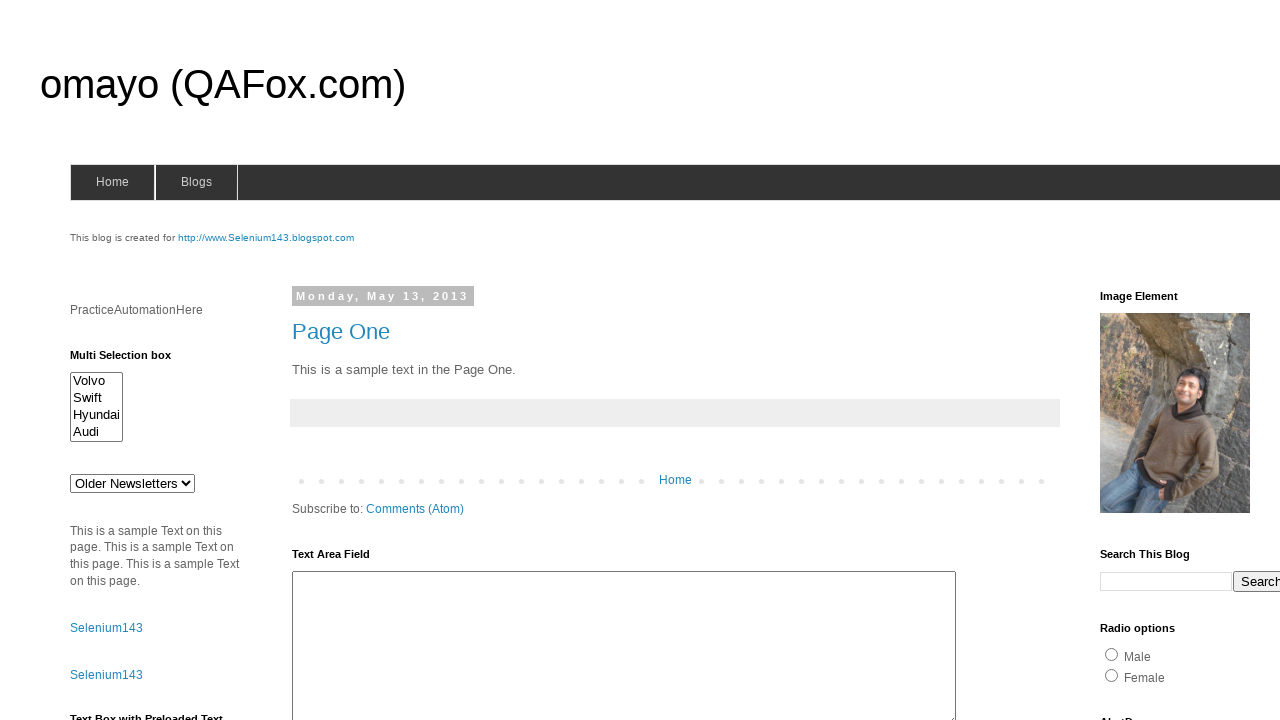

Set viewport size to 1920x1080 (maximized window)
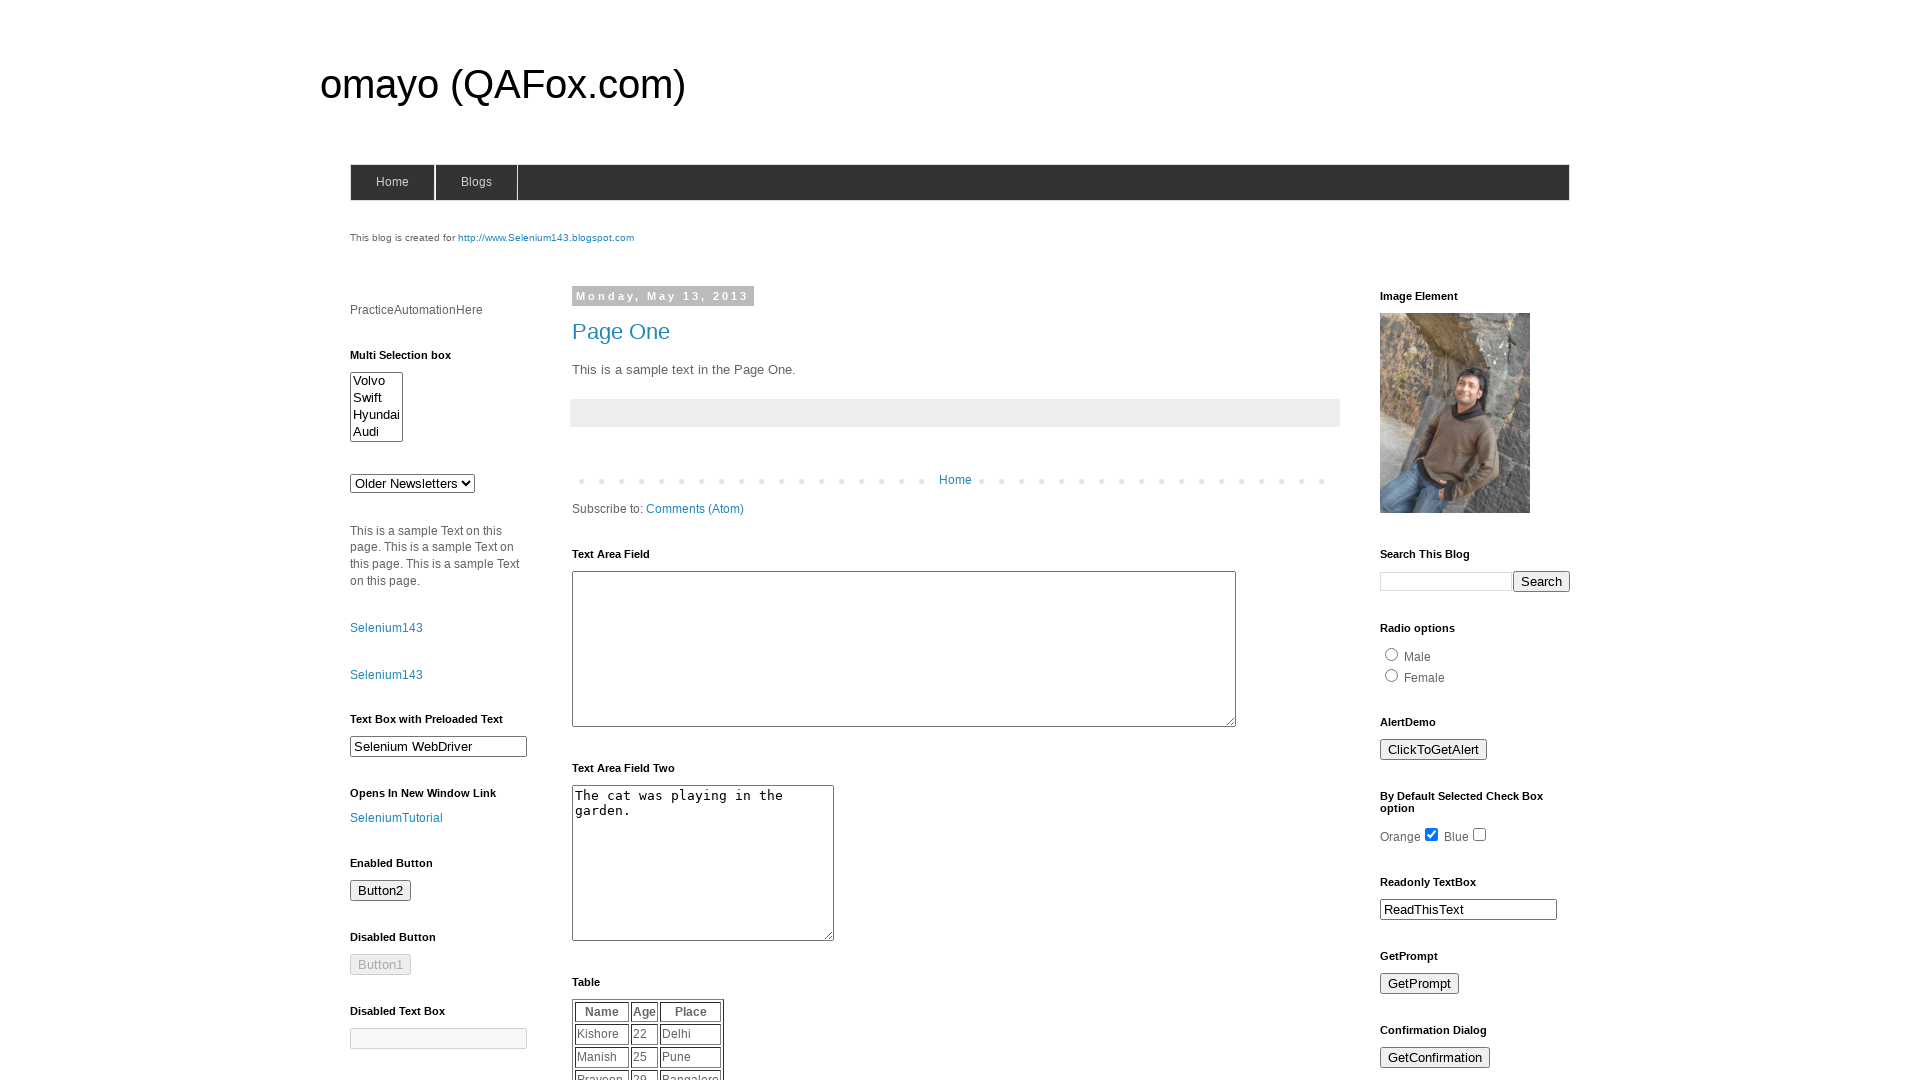

Retrieved page title: omayo (QAFox.com)
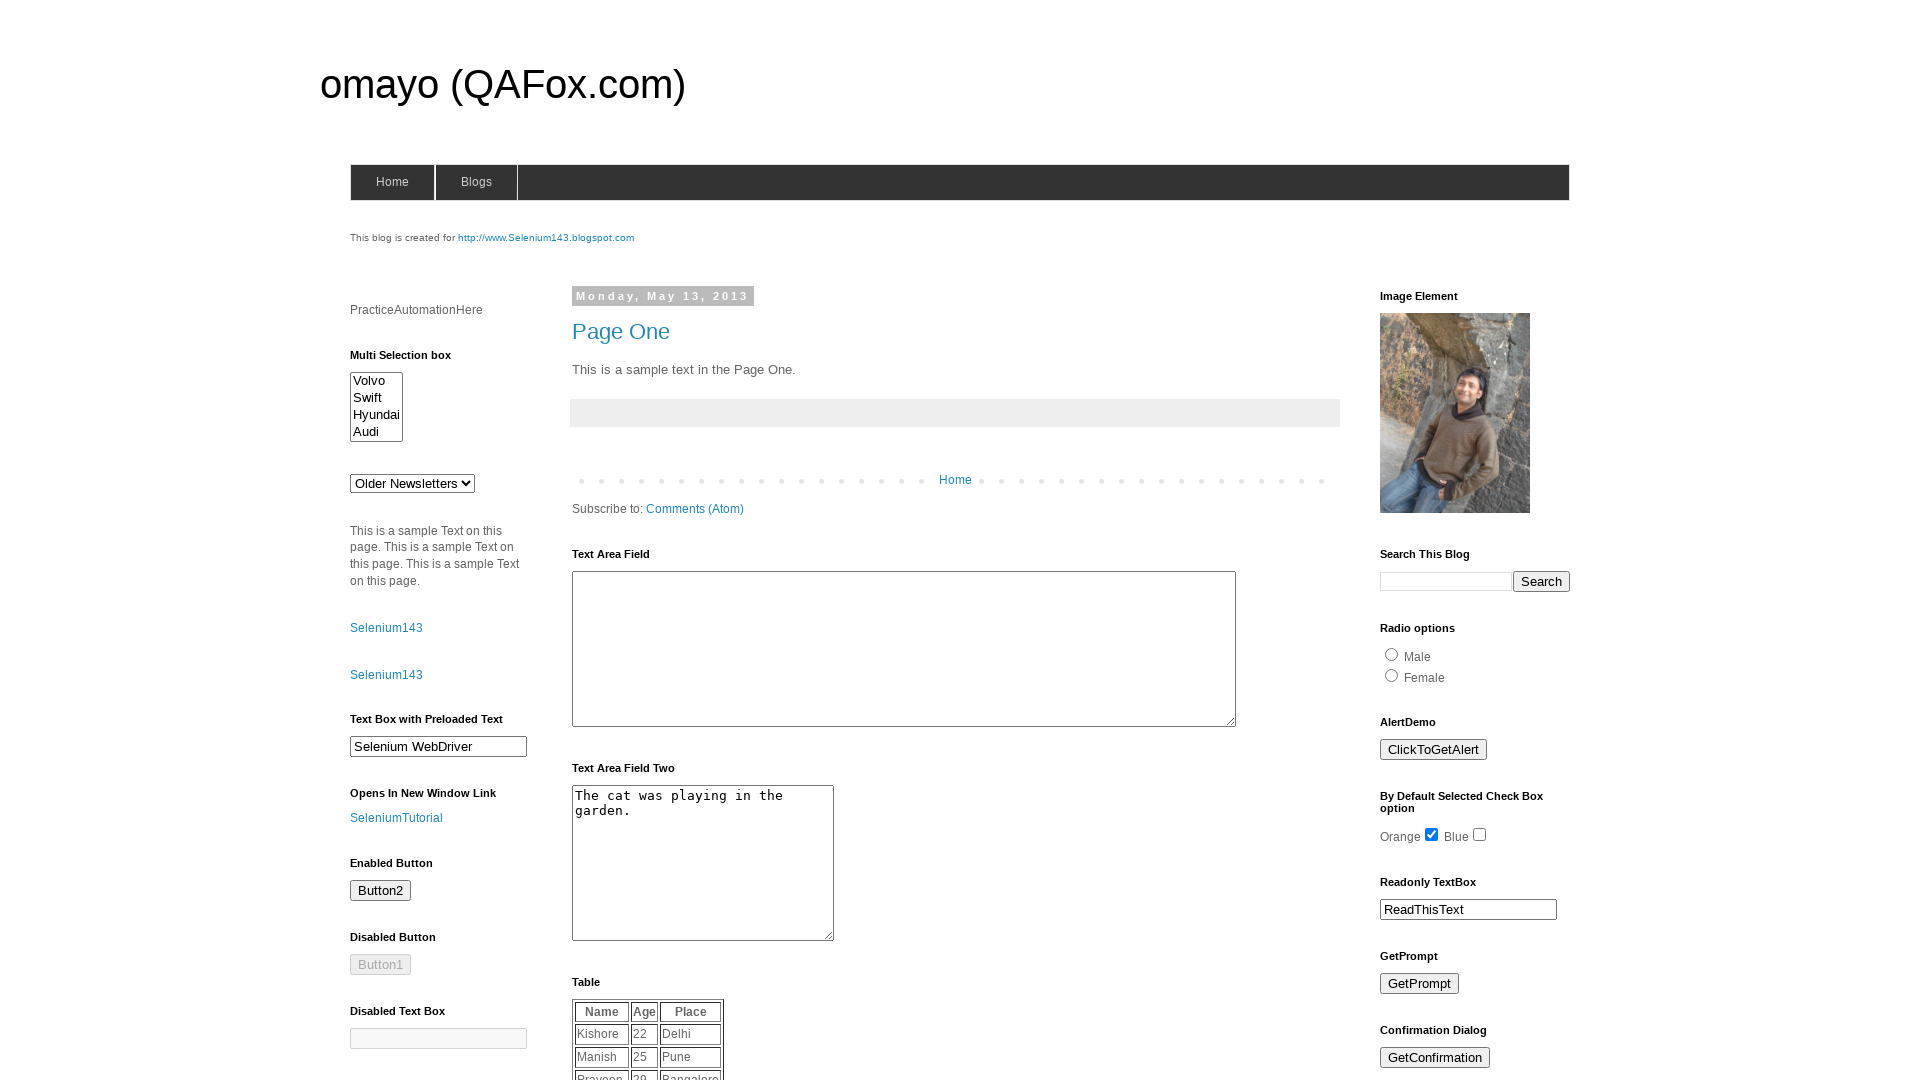

Retrieved current URL: http://omayo.blogspot.com/
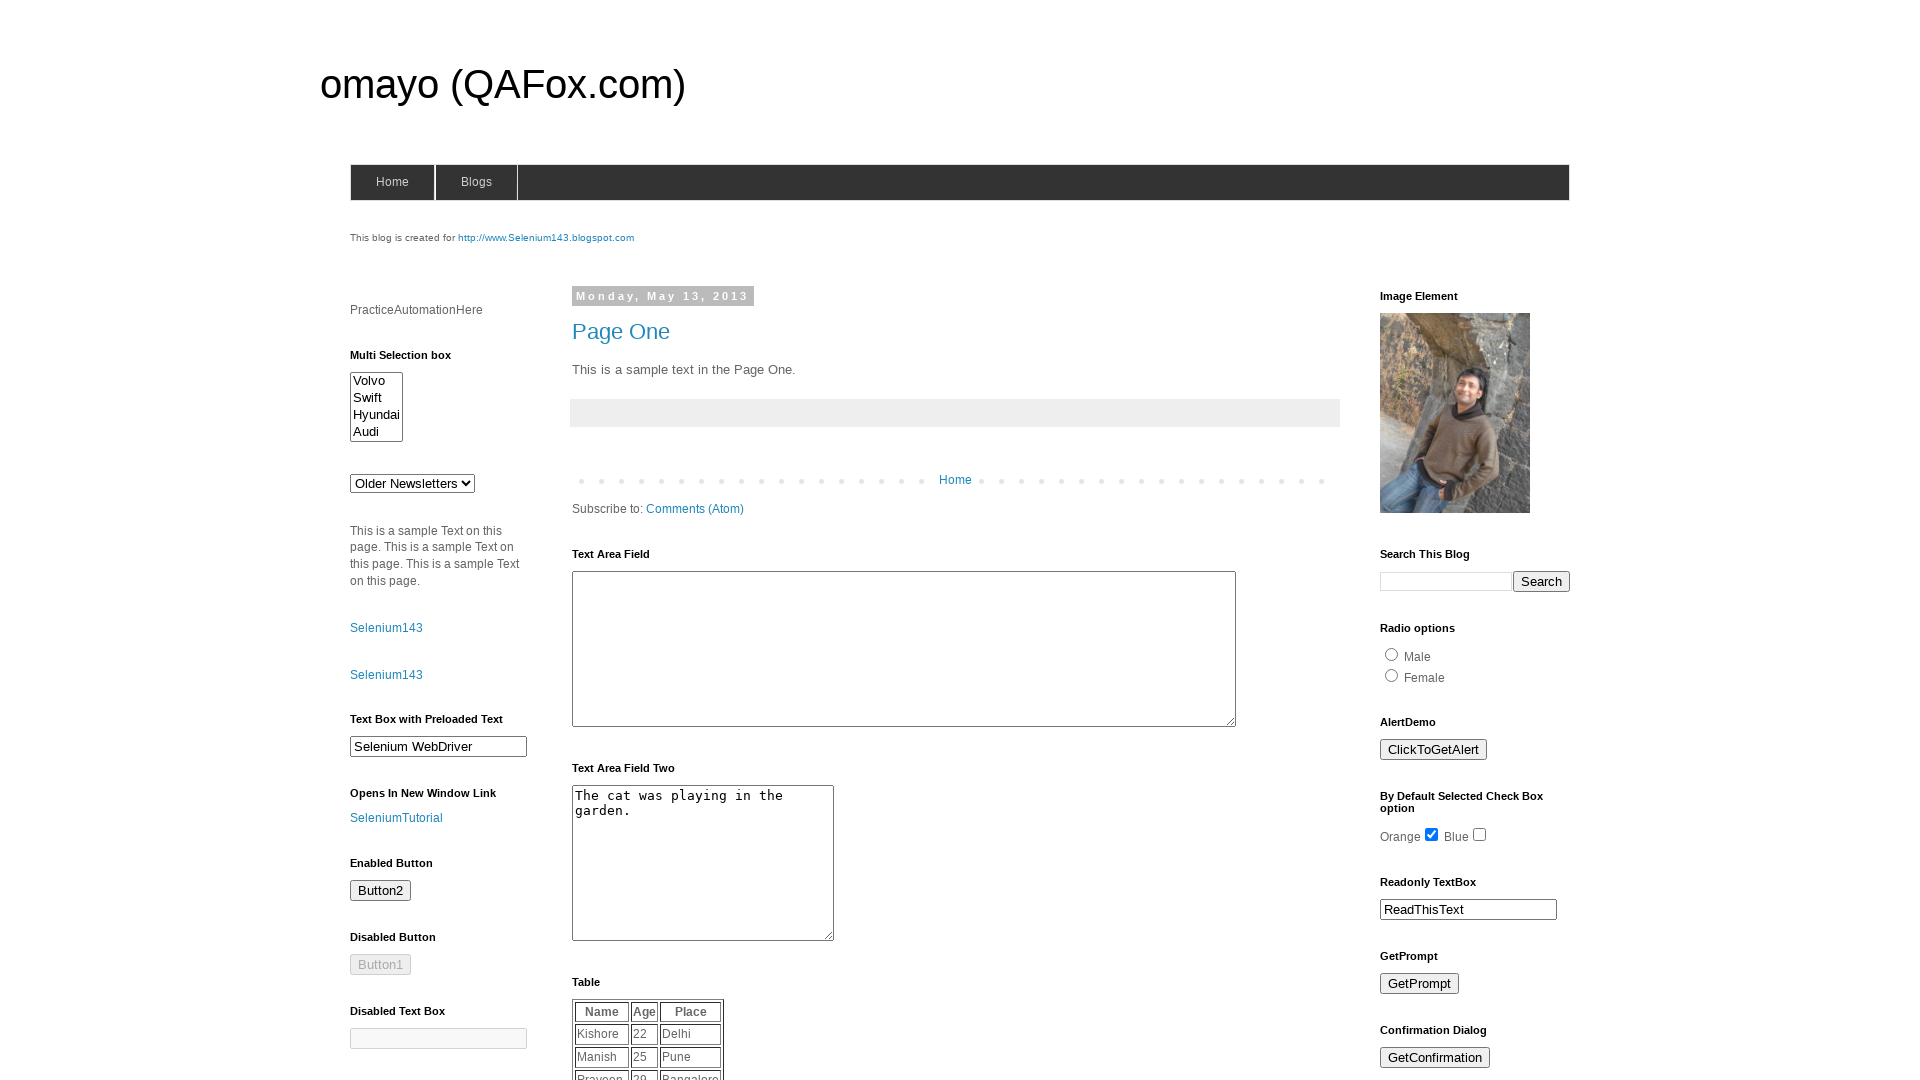

Page content fully loaded (domcontentloaded state)
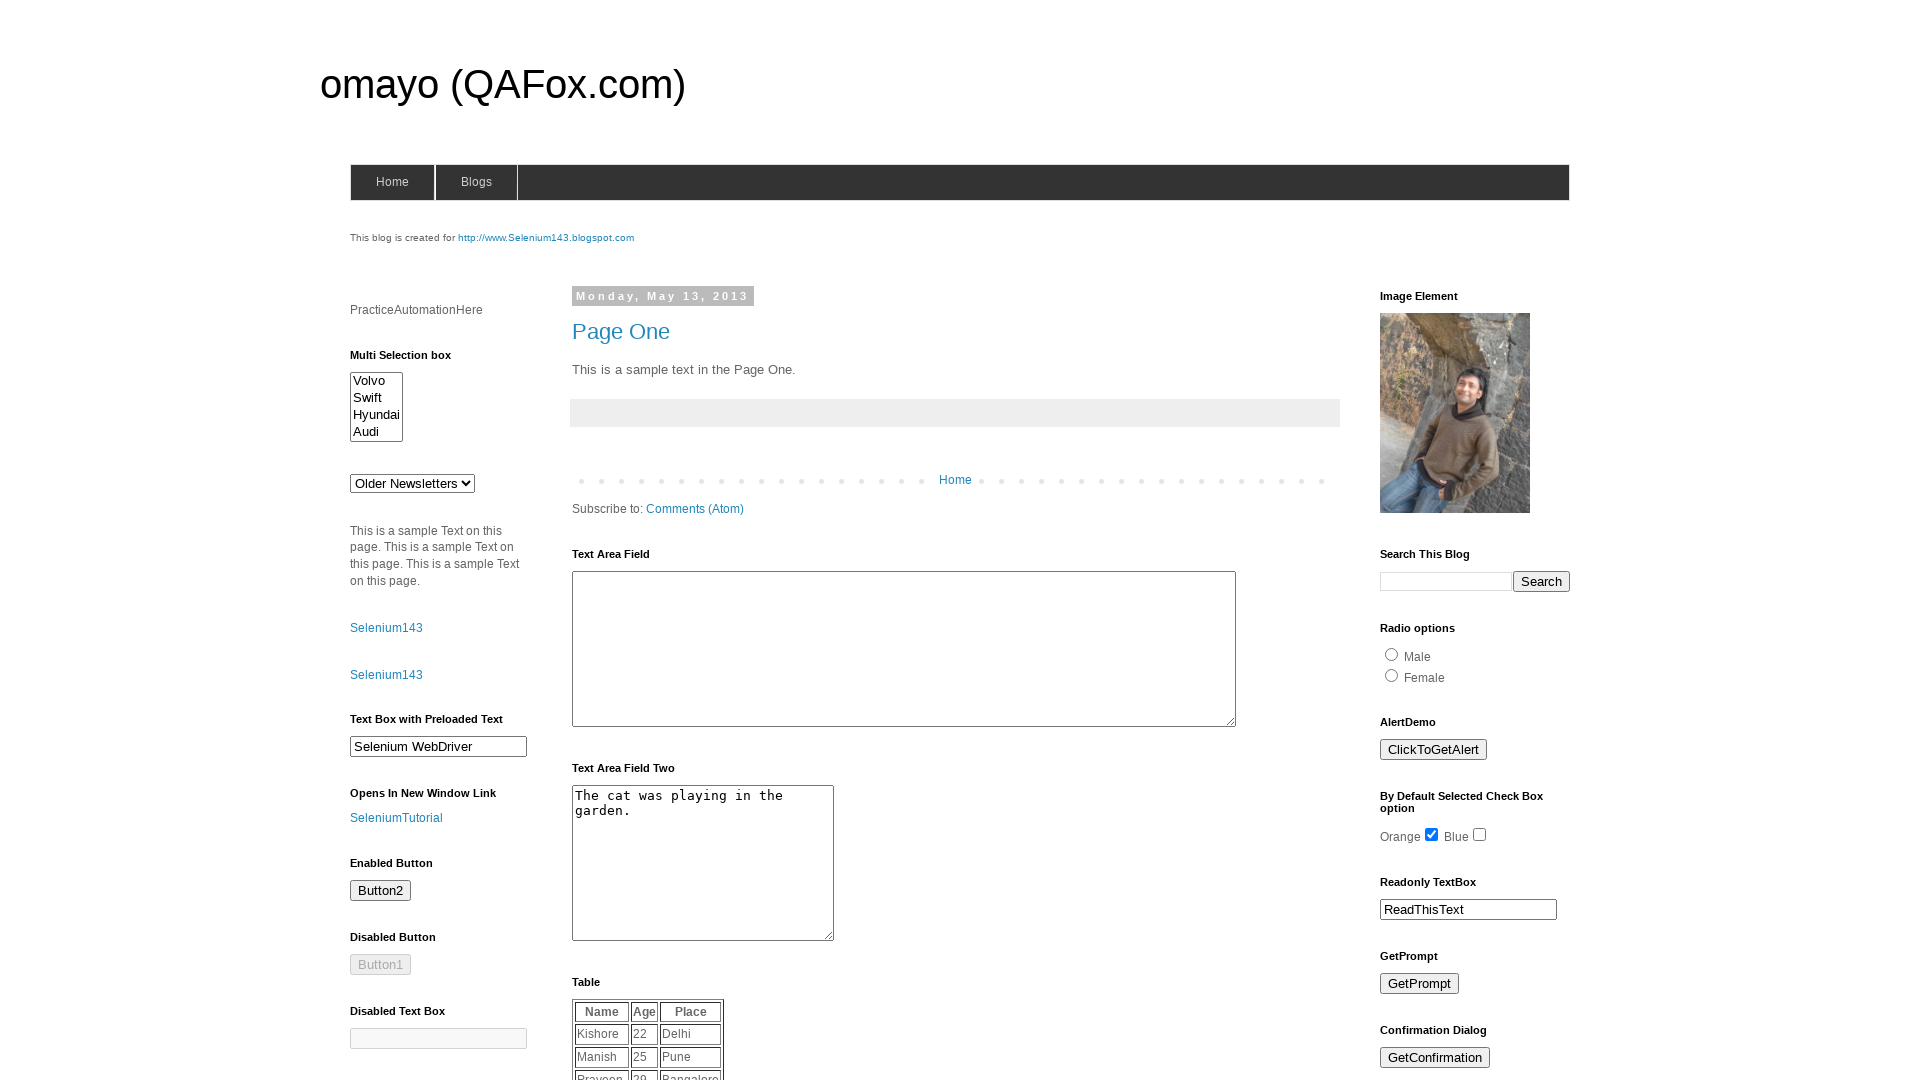

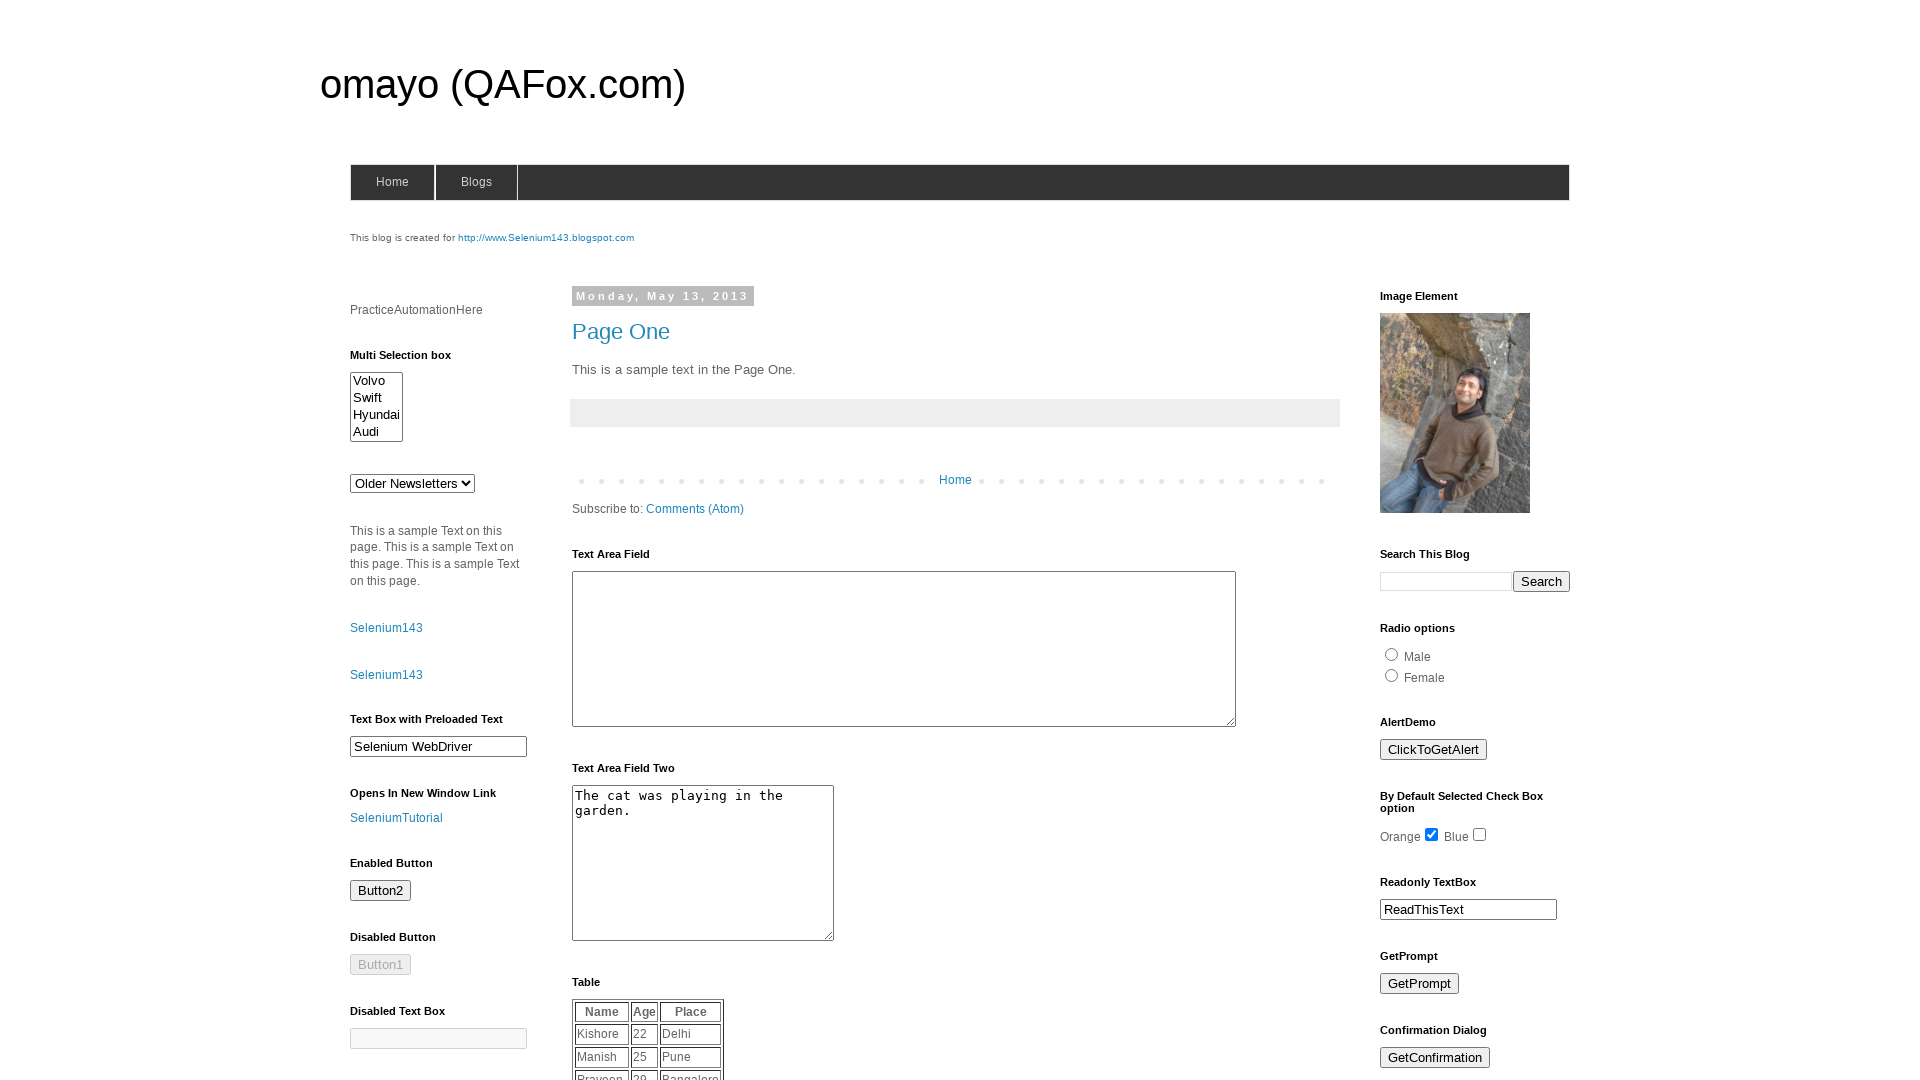